Tests HTML select dropdown functionality by selecting options using different methods: by index, visible text, and value attribute

Starting URL: https://rahulshettyacademy.com/dropdownsPractise/

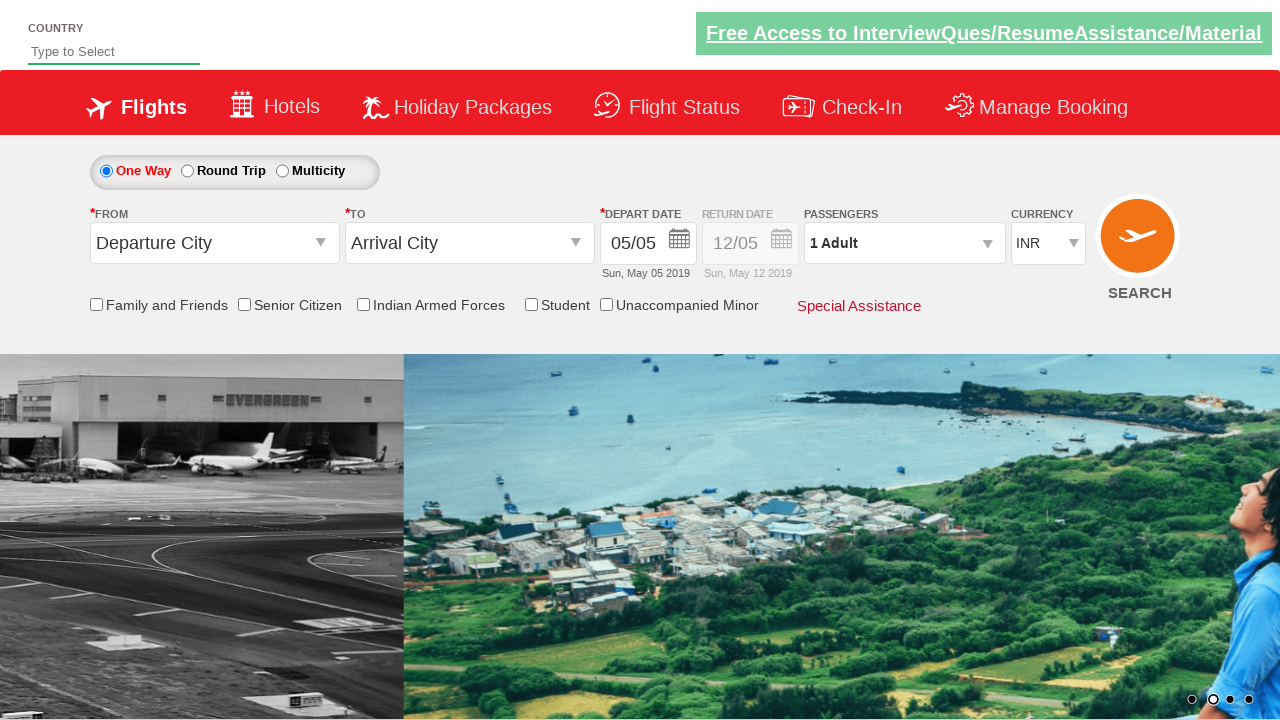

Selected currency dropdown option by index 2 (AED) on #ctl00_mainContent_DropDownListCurrency
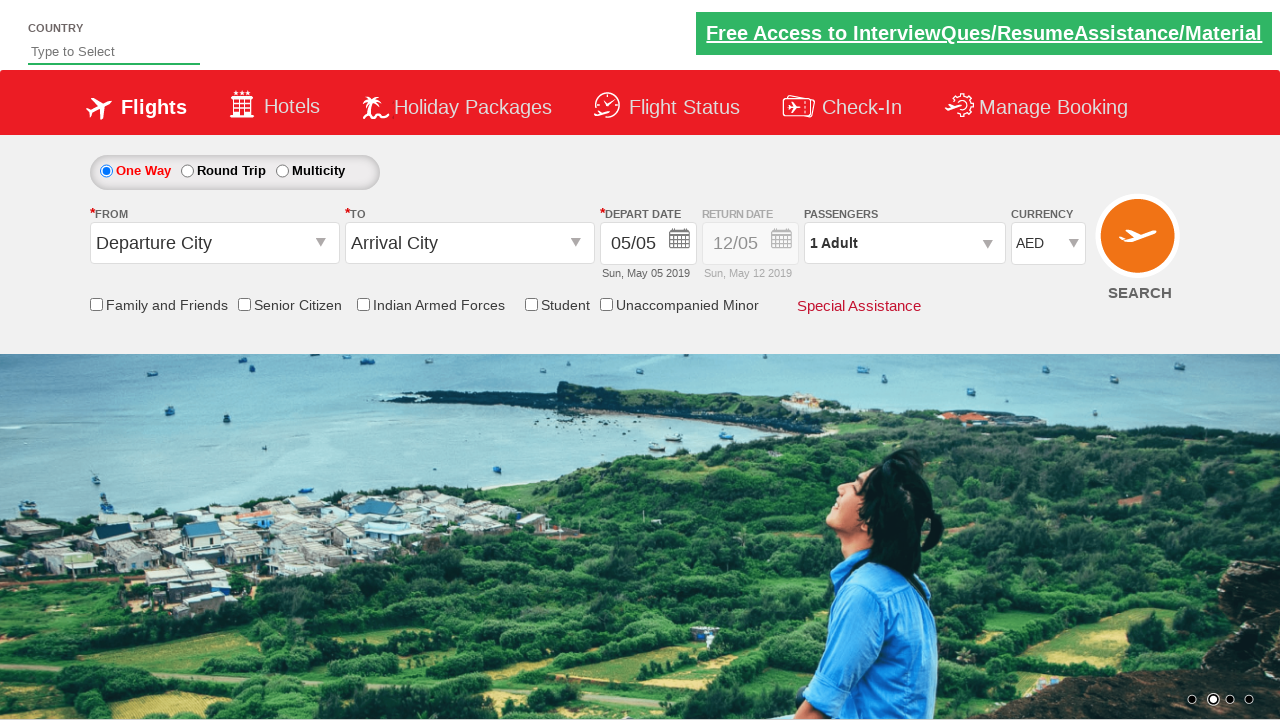

Selected currency dropdown option by visible text (USD) on #ctl00_mainContent_DropDownListCurrency
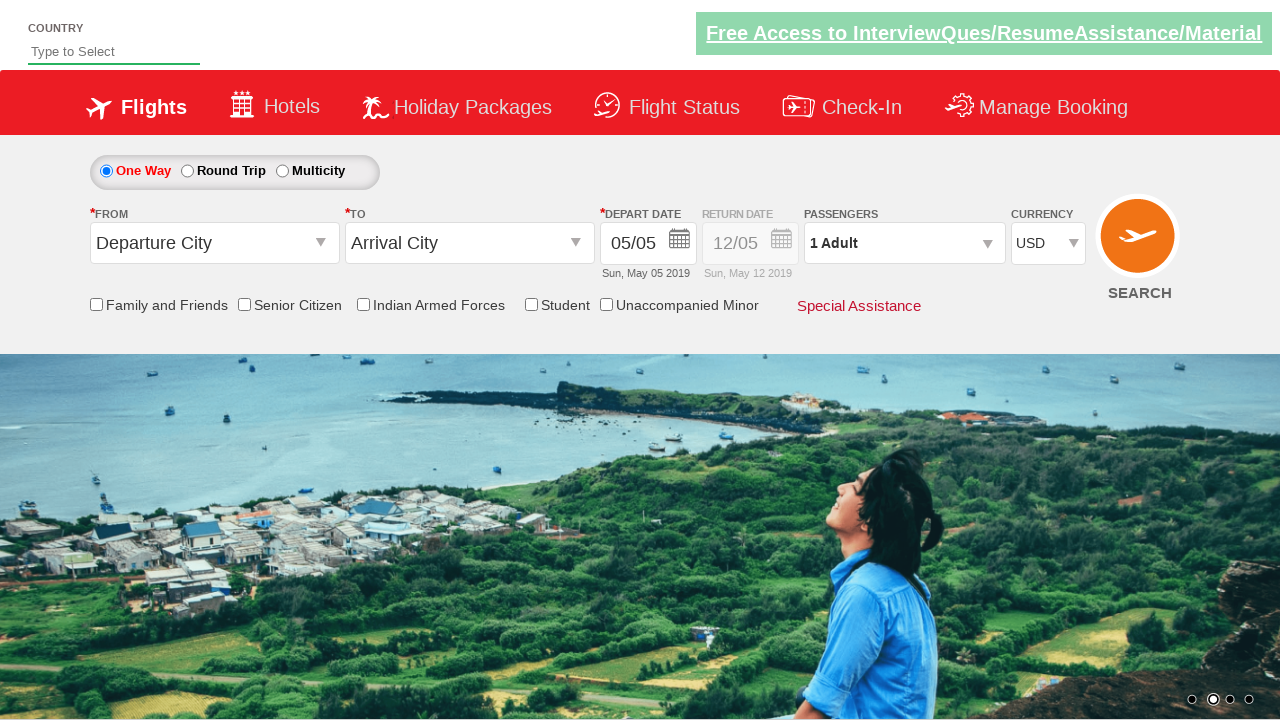

Selected currency dropdown option by value attribute (INR) on #ctl00_mainContent_DropDownListCurrency
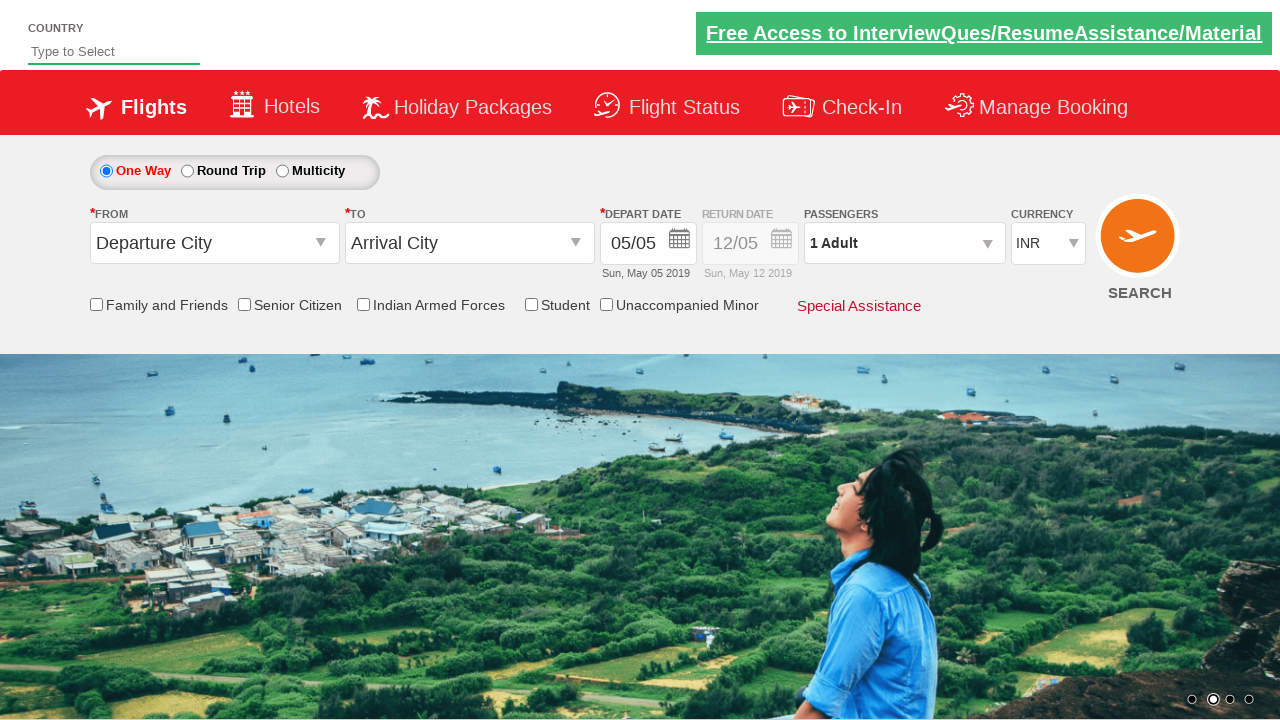

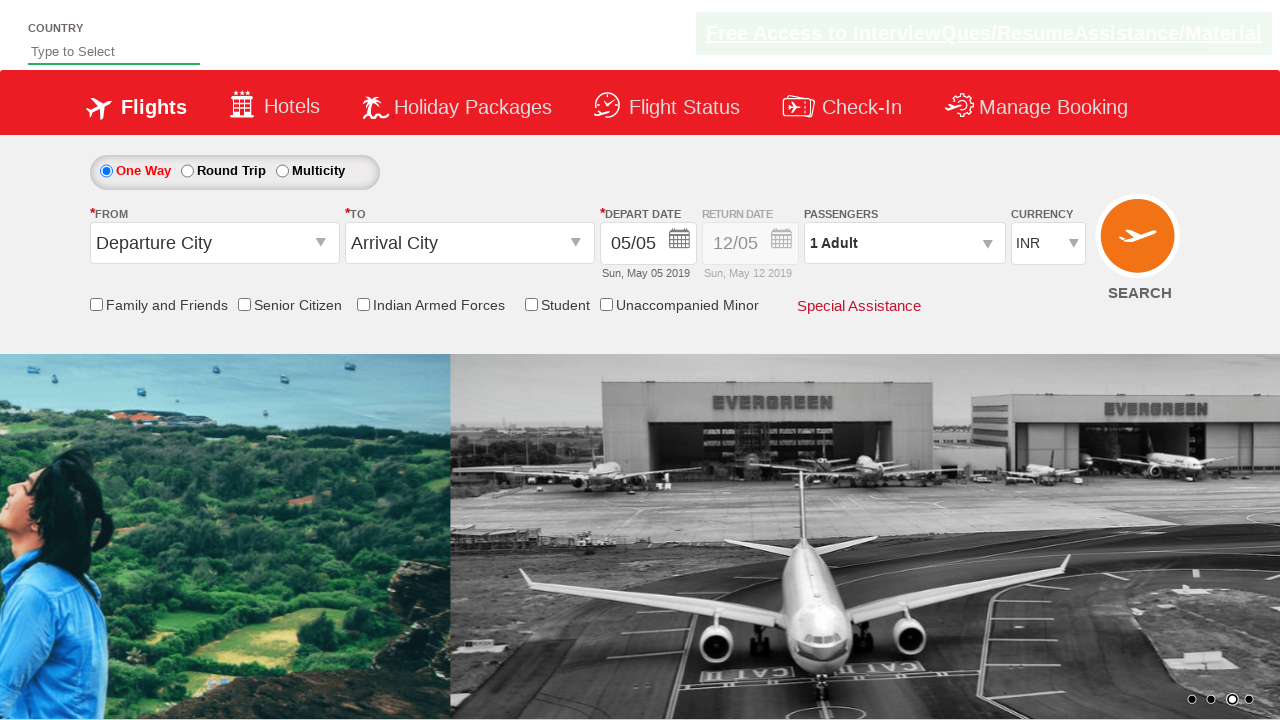